Tests the English to Oriya translation functionality by entering text in the source textarea and clicking the translate button

Starting URL: https://www.easyhindityping.com/english-to-oriya-translation

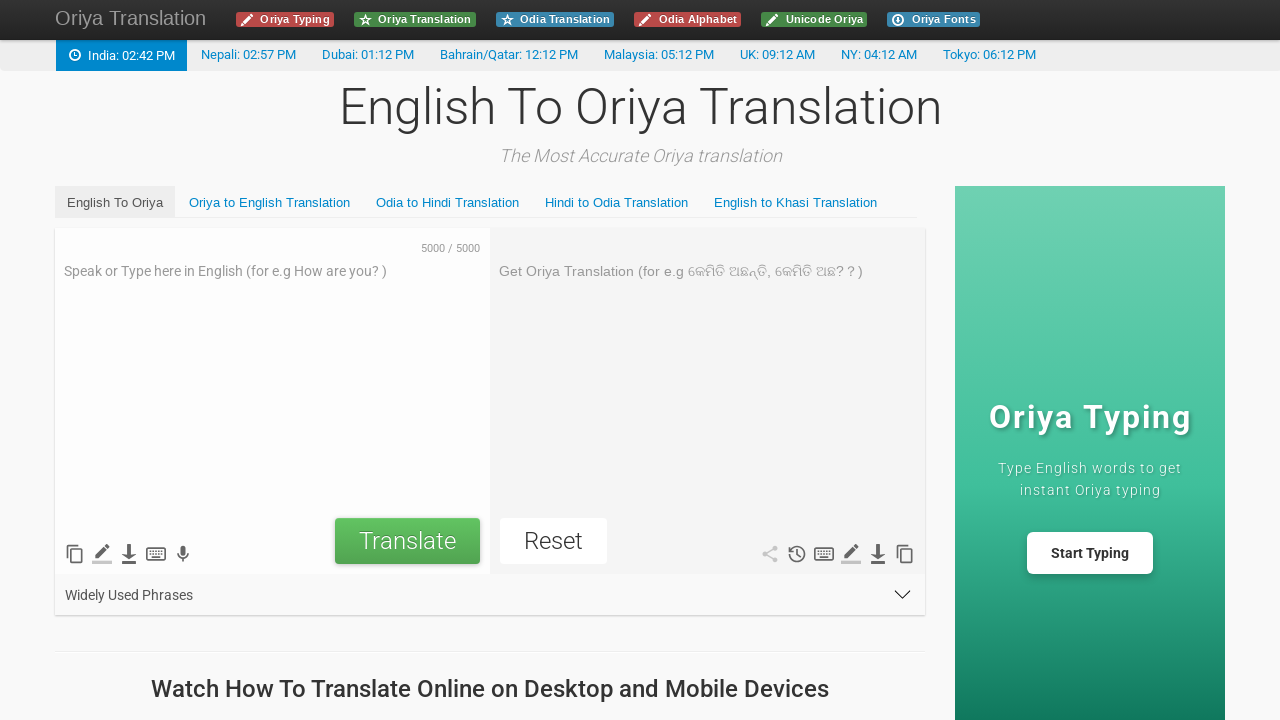

Entered 'Who are you' in the source textarea for English to Oriya translation on #SourceTextarea
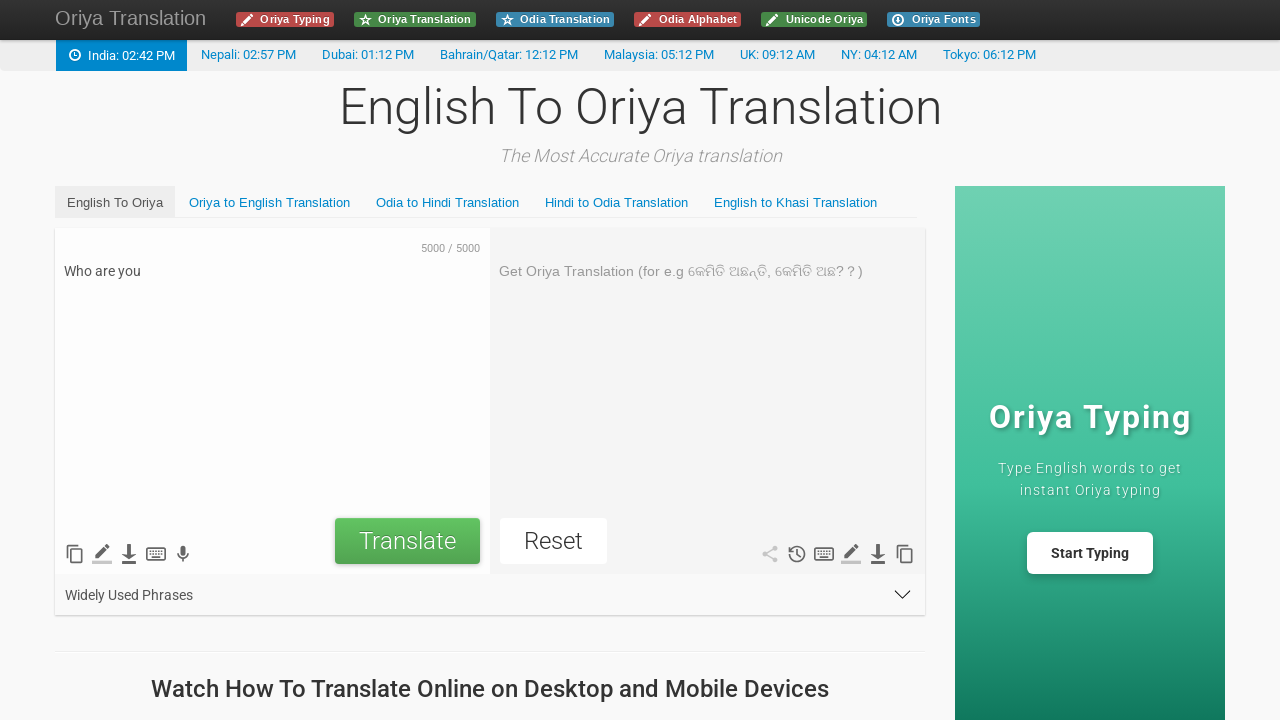

Clicked the translate button to initiate English to Oriya translation at (408, 541) on #SubmitTranslation
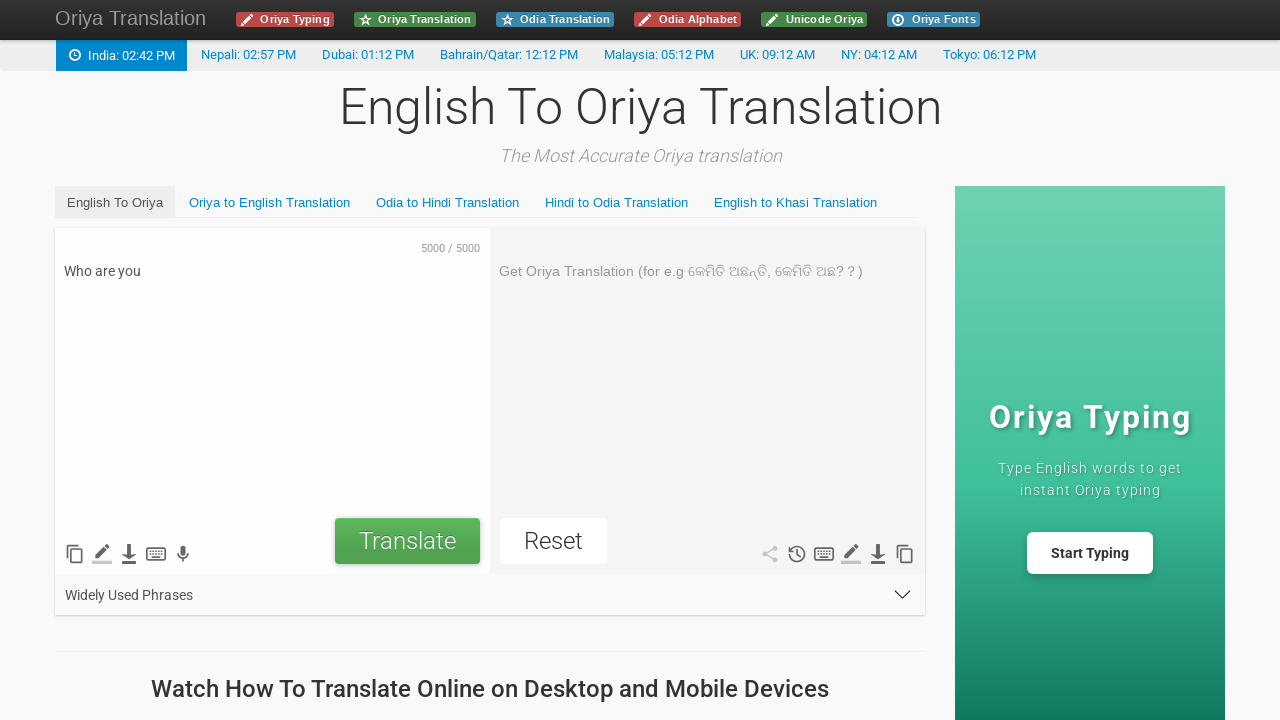

Waited for translation result to appear
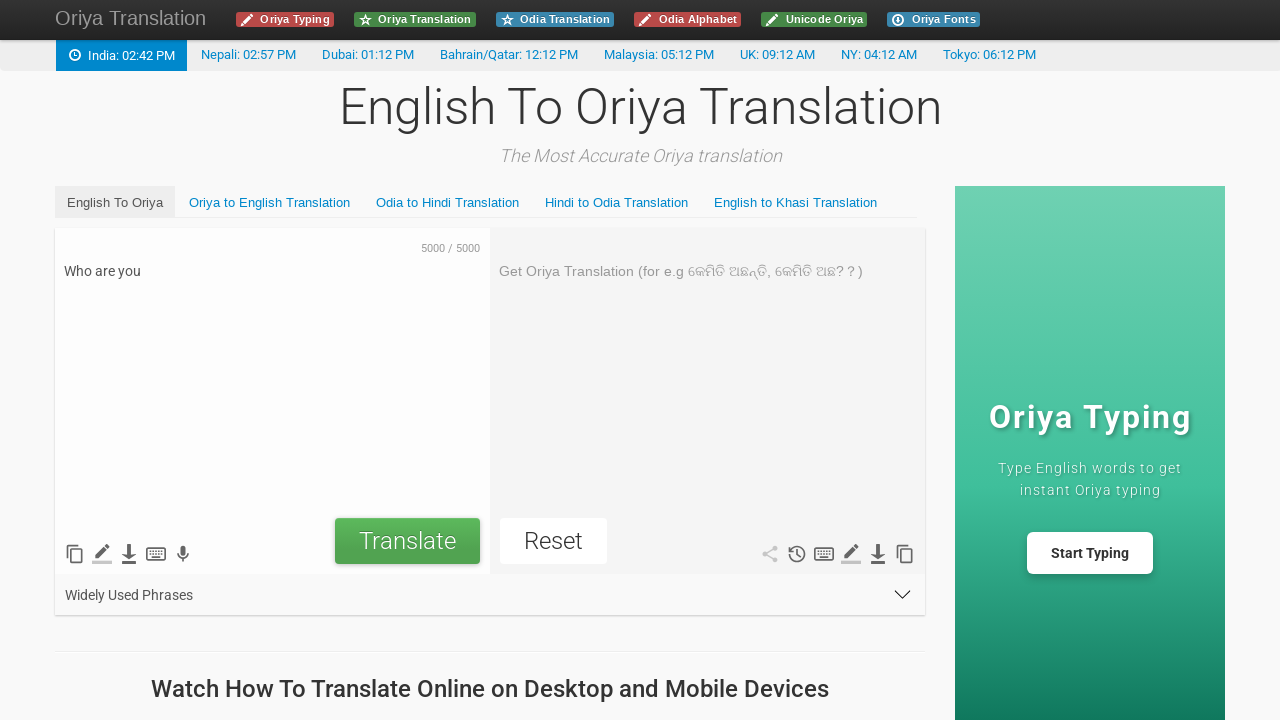

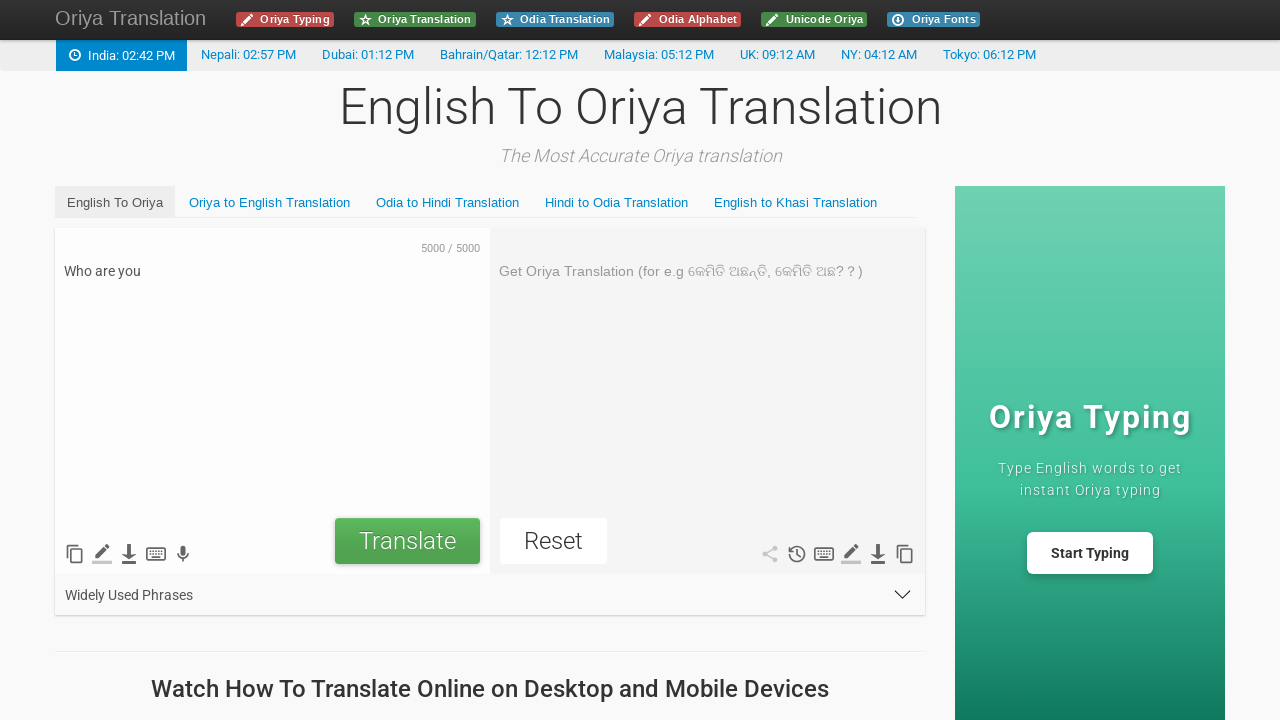